Tests handling of JavaScript prompts by clicking a button that triggers a prompt, entering text, accepting it, and verifying the entered text is displayed.

Starting URL: https://practice.cydeo.com/javascript_alerts

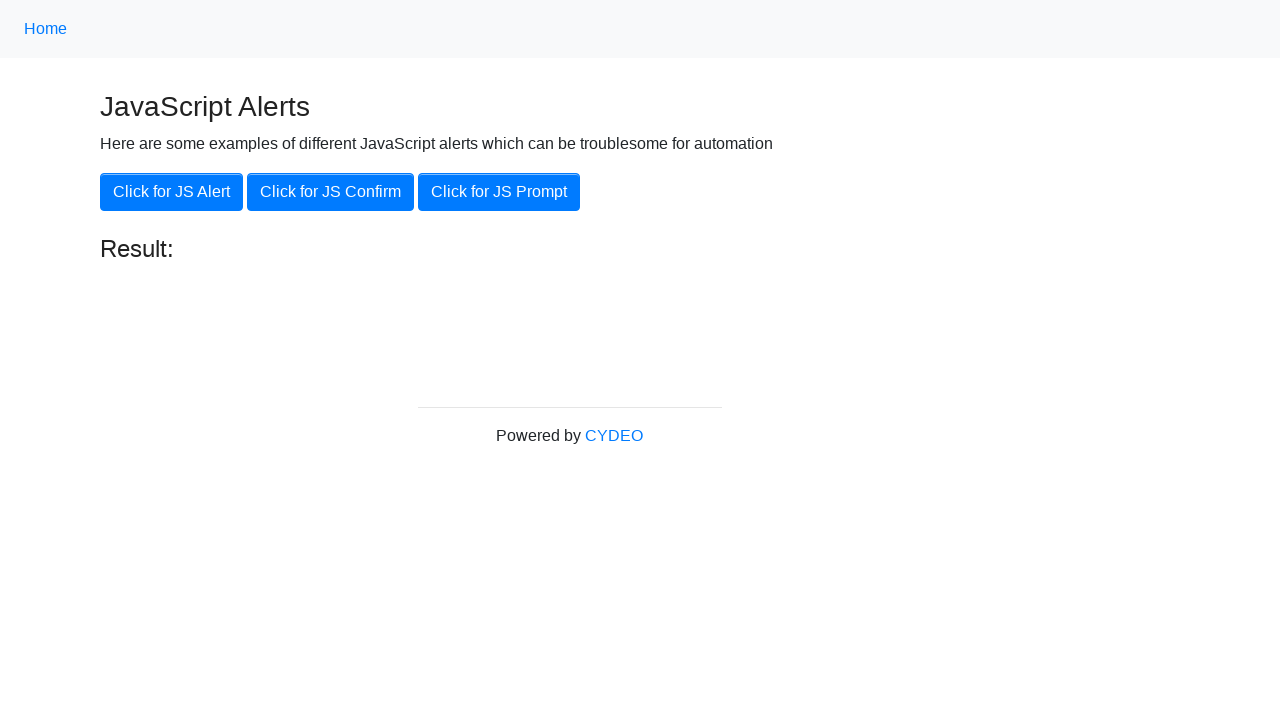

Set up dialog handler to accept JS prompt with input text 'Change me!'
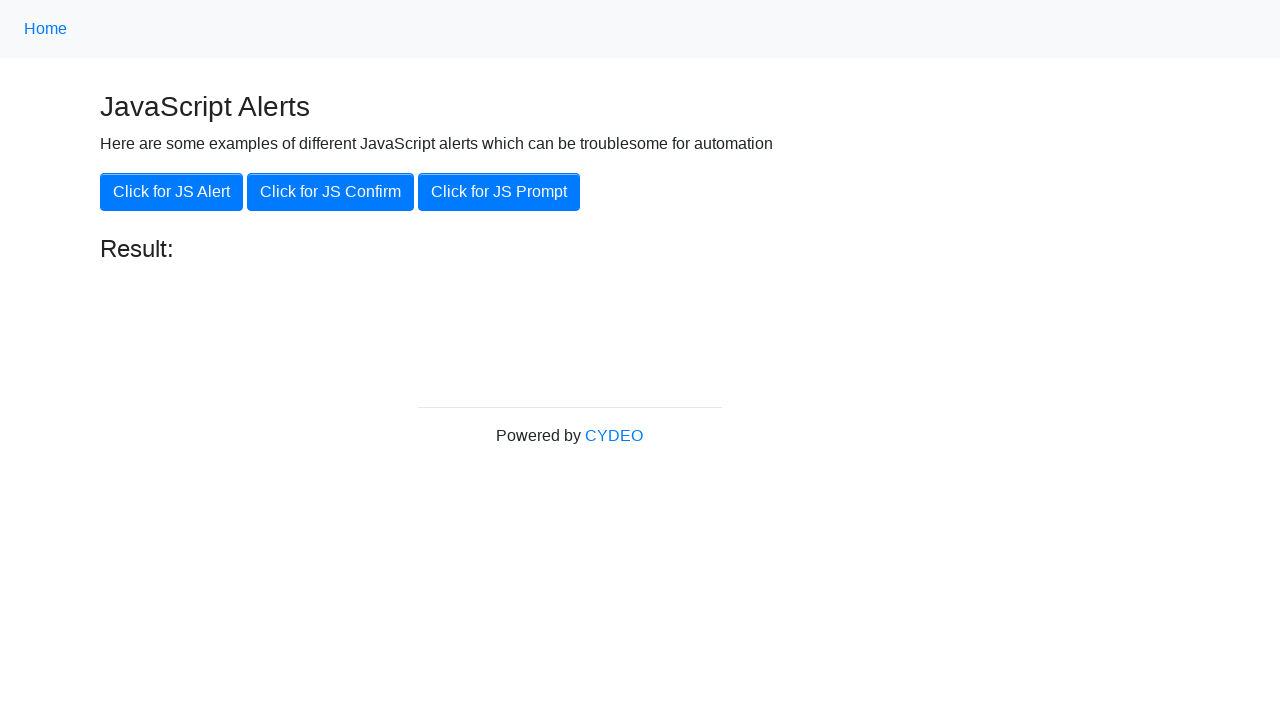

Clicked button to trigger JavaScript prompt at (499, 192) on xpath=//button[@onclick='jsPrompt()']
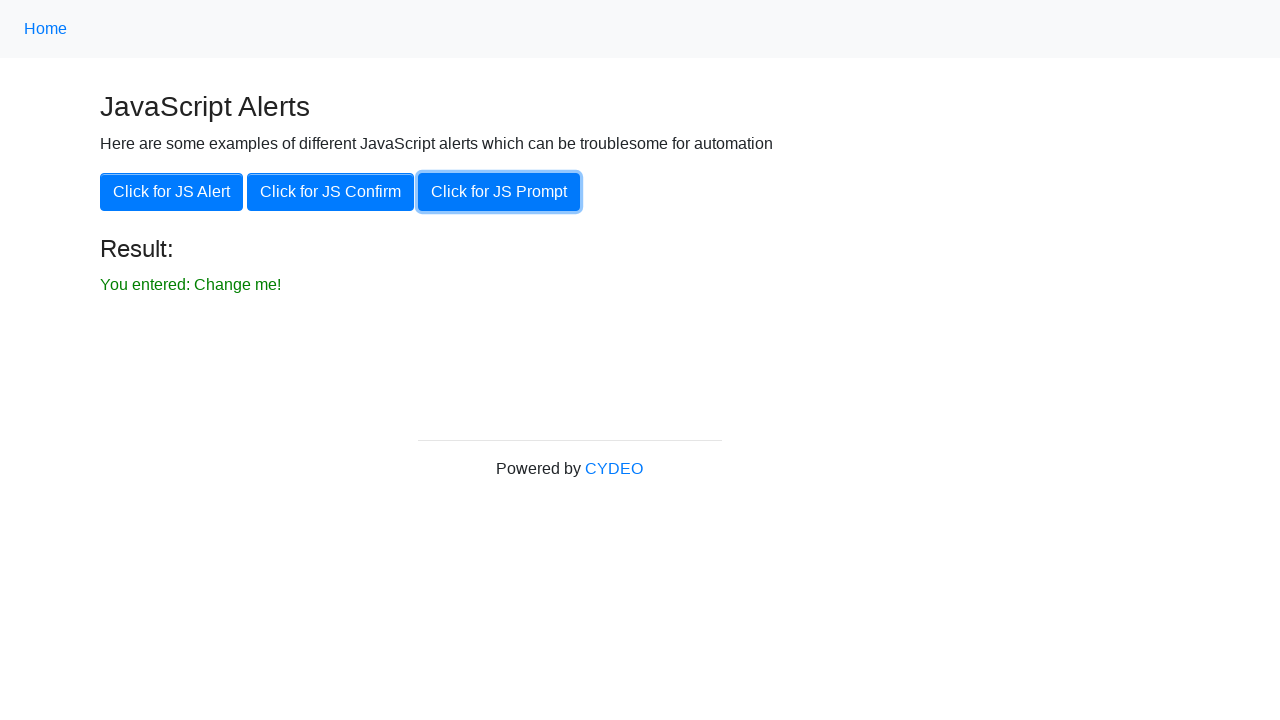

Verified that entered text 'Change me!' is displayed in result message
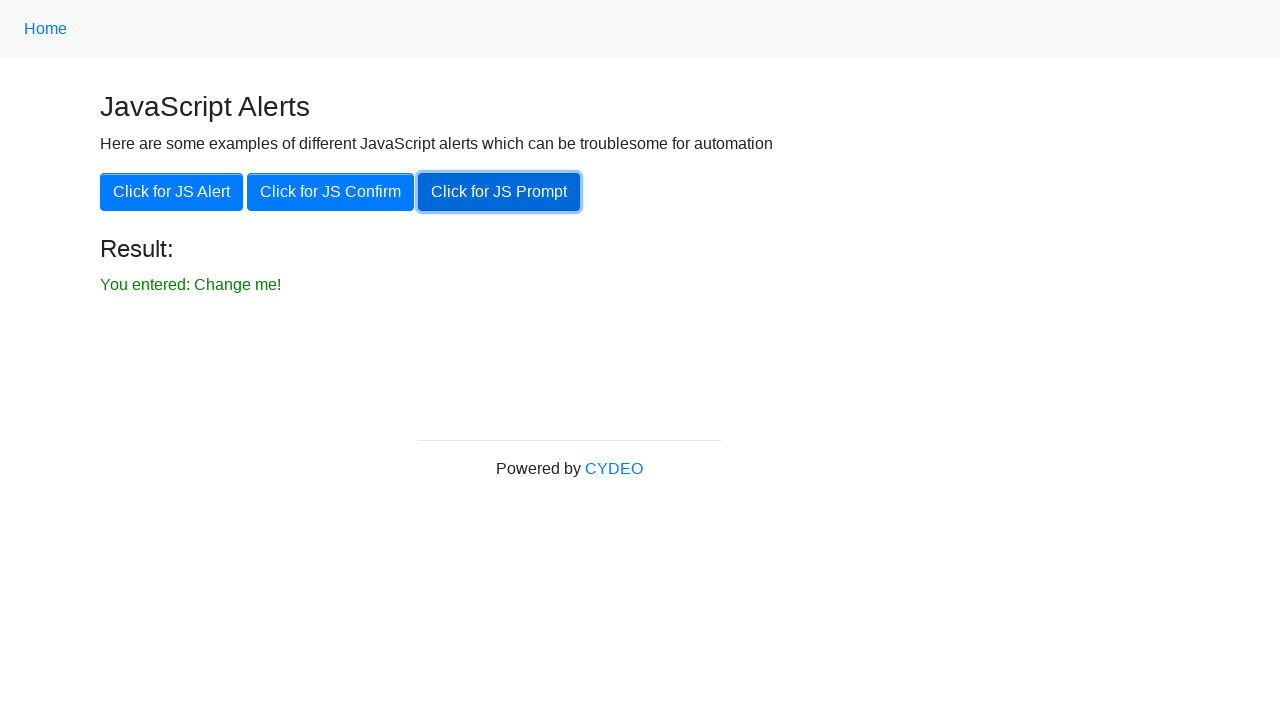

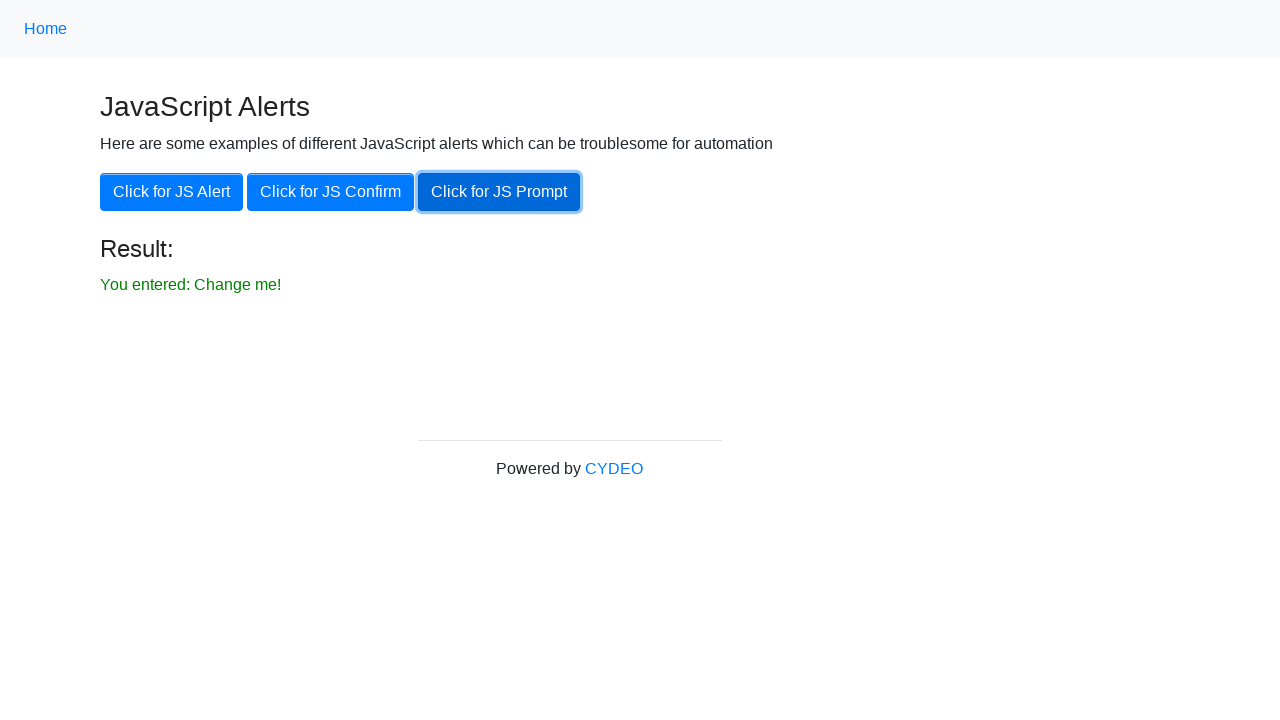